Tests calculator invalid input handling: enters "invalid" text and 10 with sum operation, verifies error message

Starting URL: https://calculatorhtml.onrender.com/

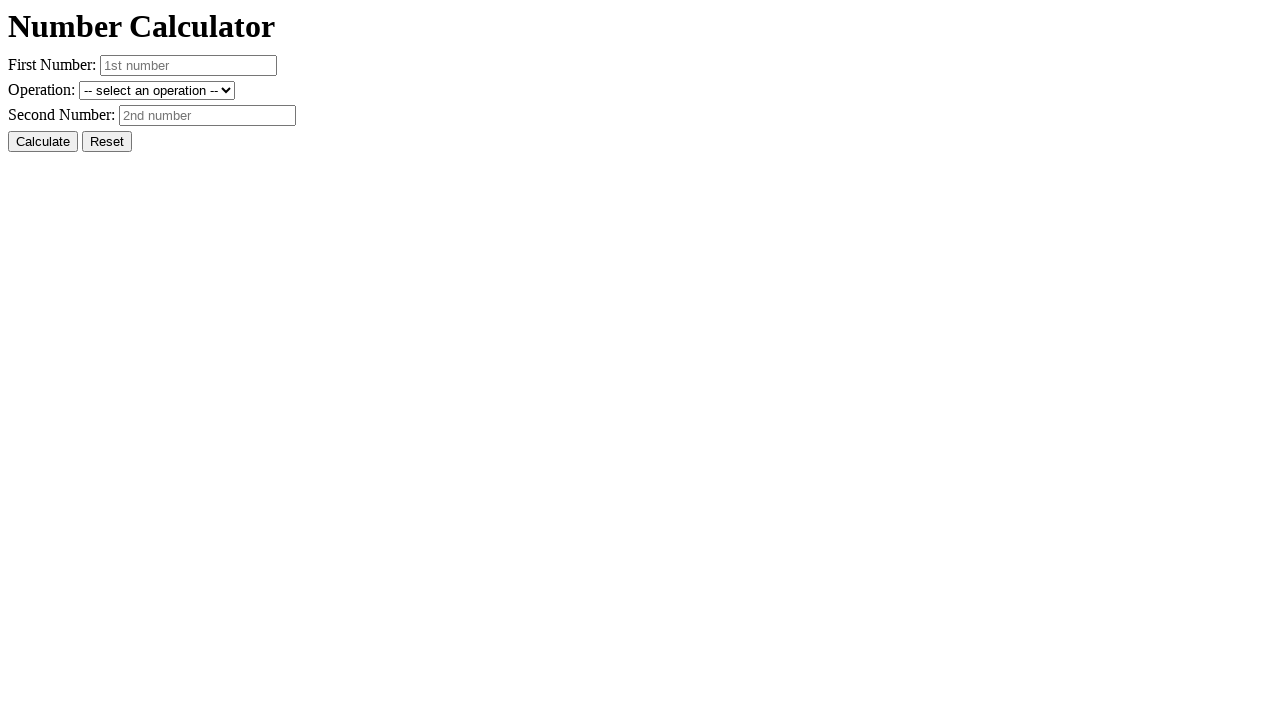

Clicked reset button to clear previous values at (107, 142) on #resetButton
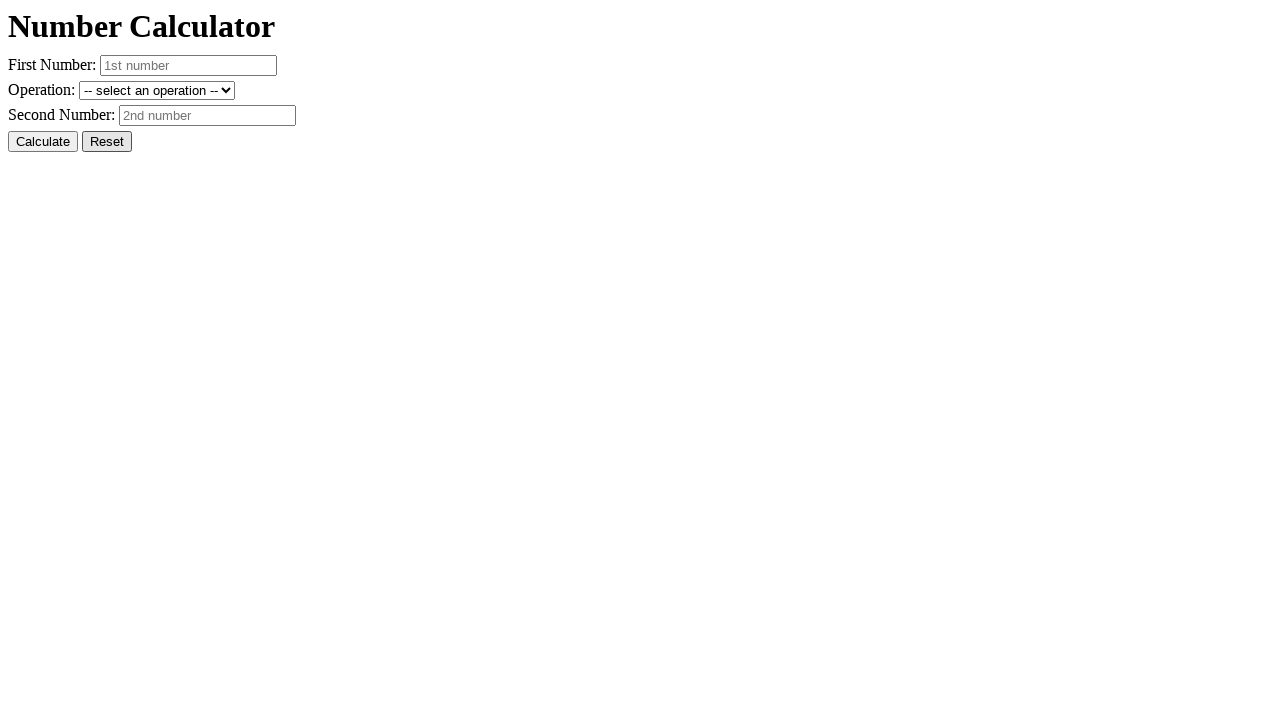

Entered 'invalid' text in first number field on #number1
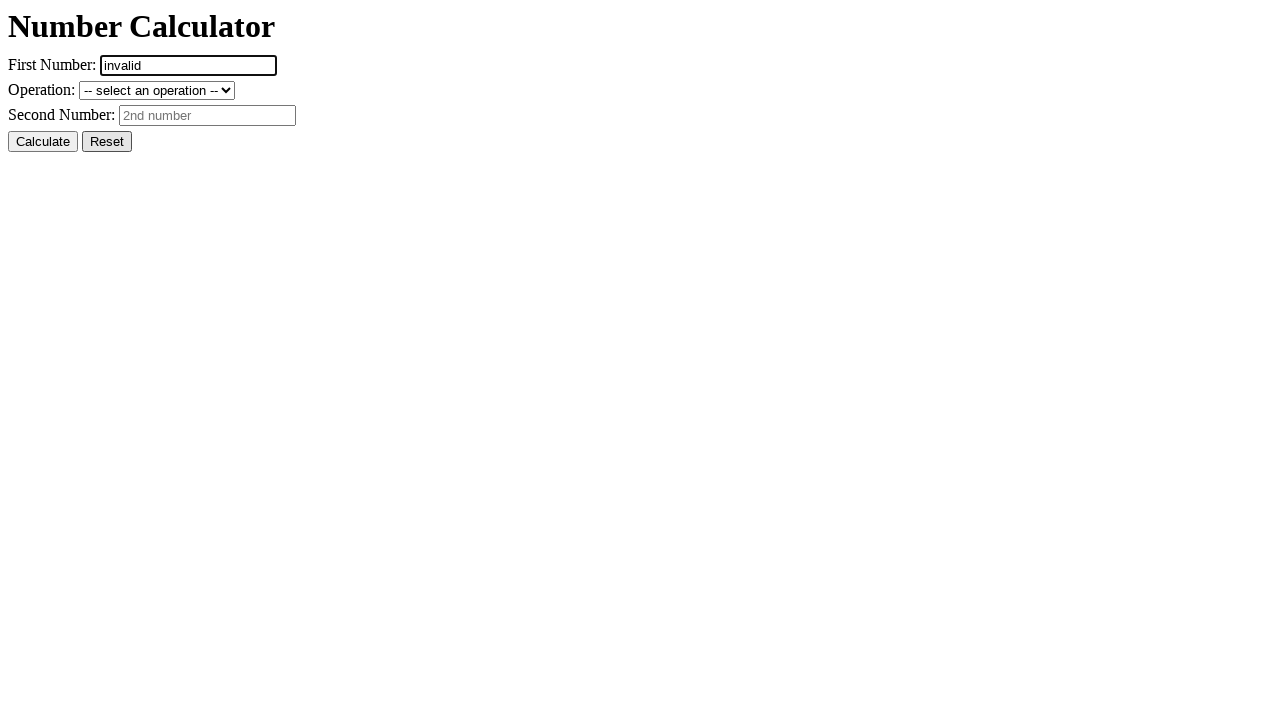

Entered '10' in second number field on #number2
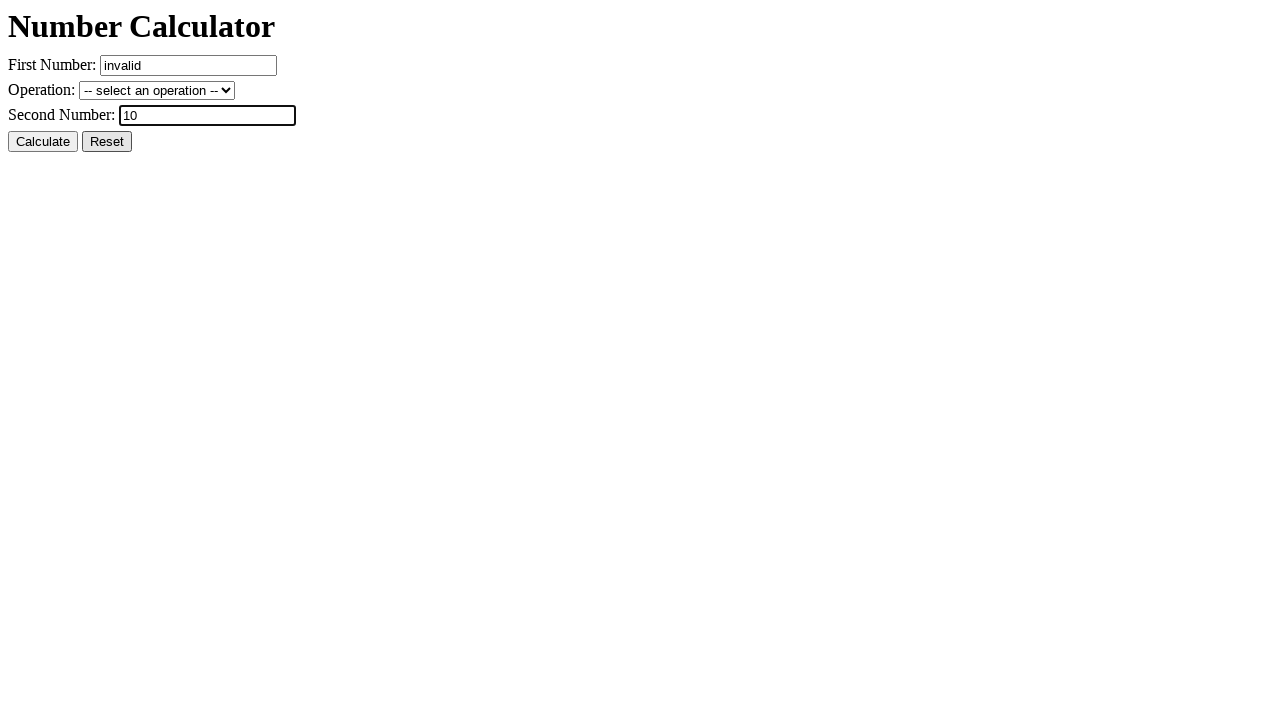

Selected addition (sum) operation on #operation
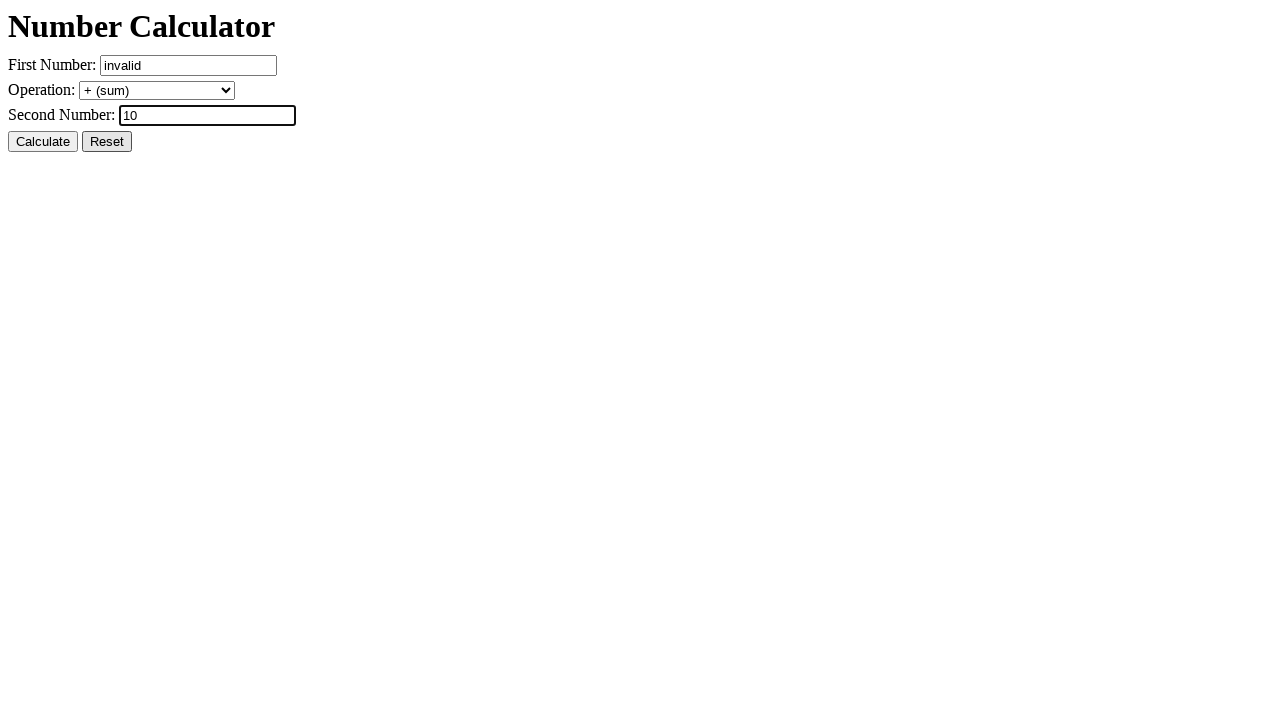

Clicked calculate button at (43, 142) on #calcButton
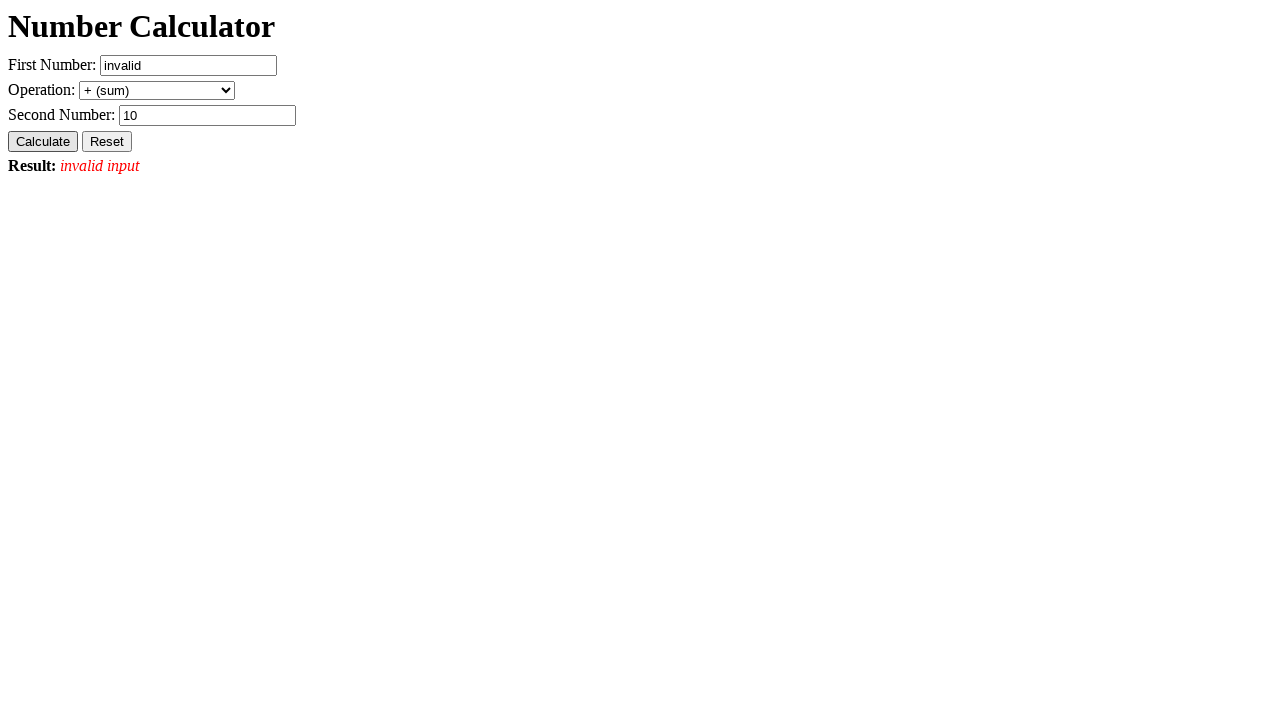

Result element loaded, verifying error message for invalid input
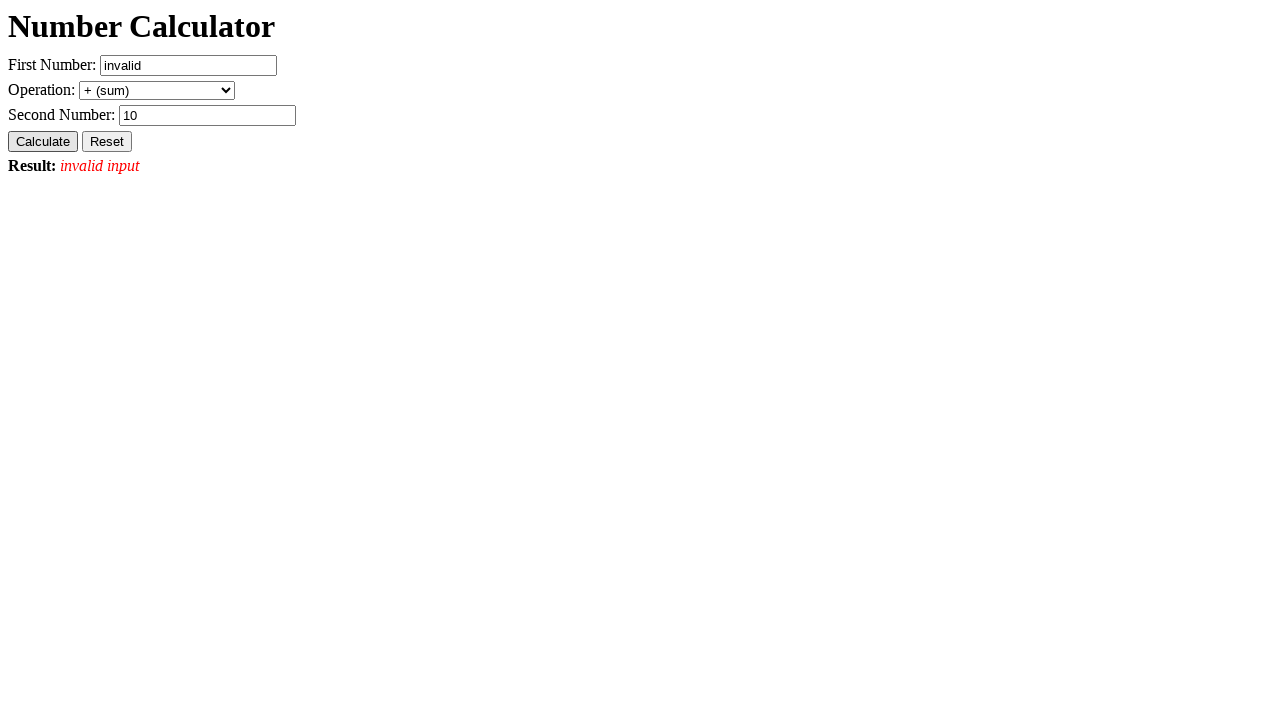

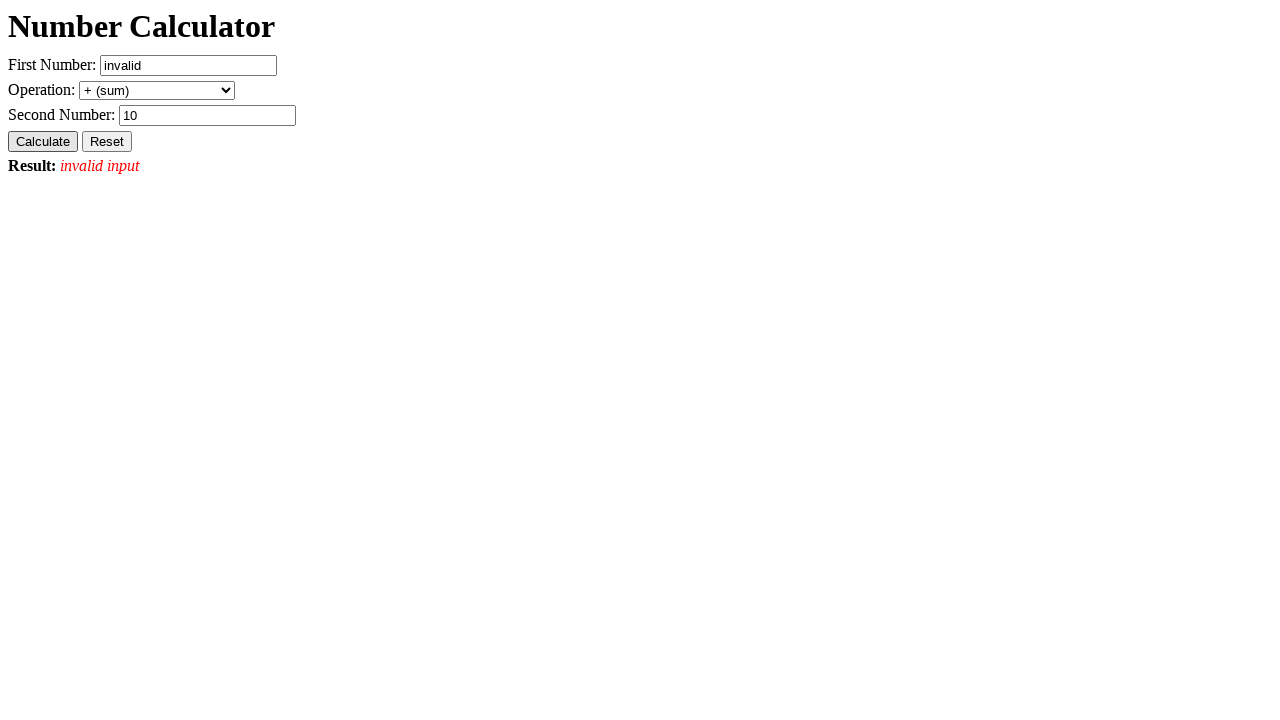